Navigates to genk.vn news website and verifies that the news list items are loaded and visible on the page.

Starting URL: https://genk.vn/

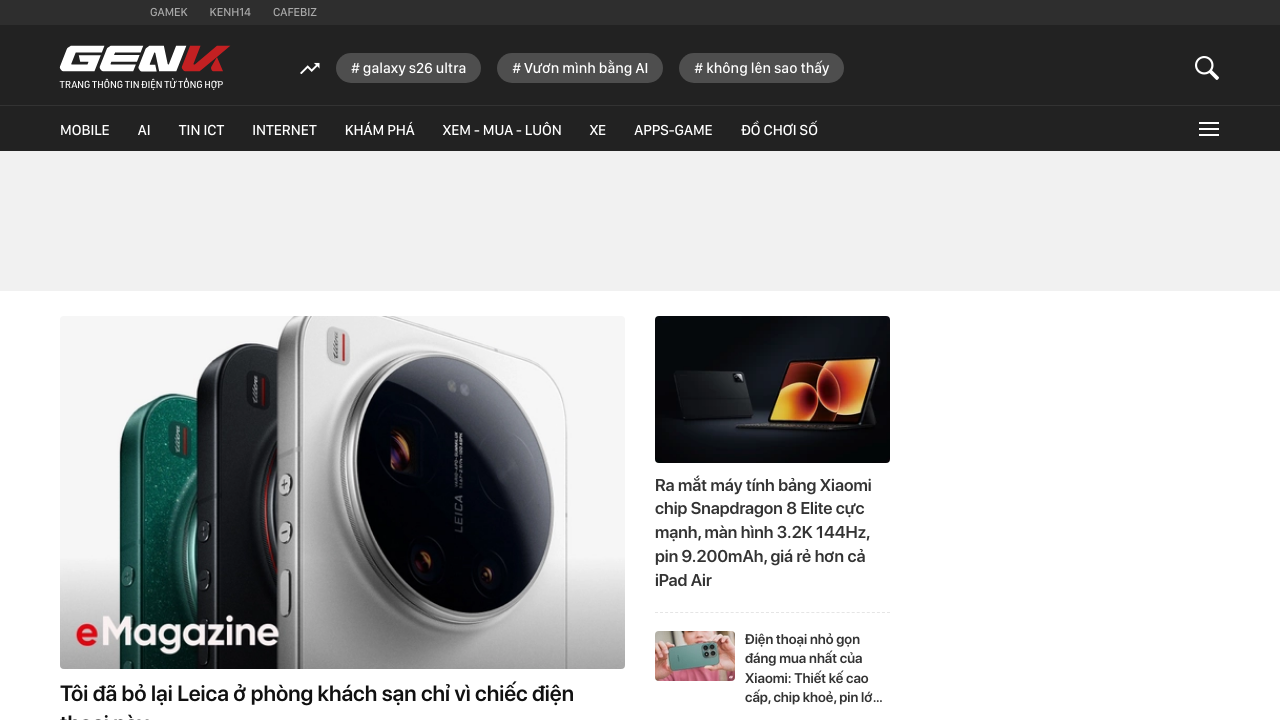

Set viewport size to 682x518
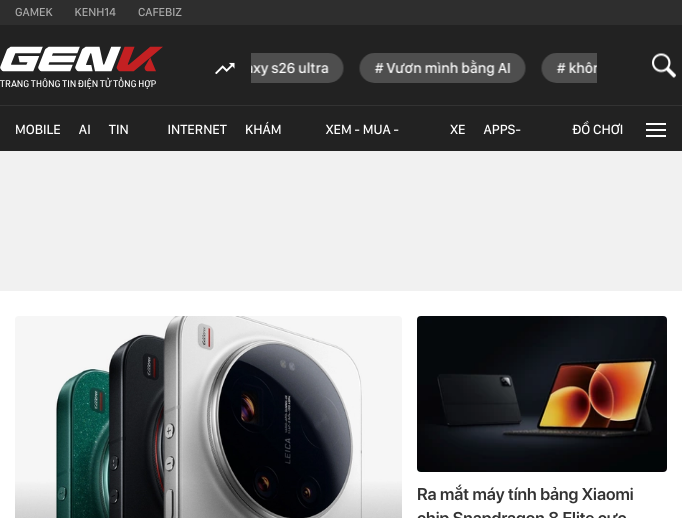

News list container loaded on genk.vn
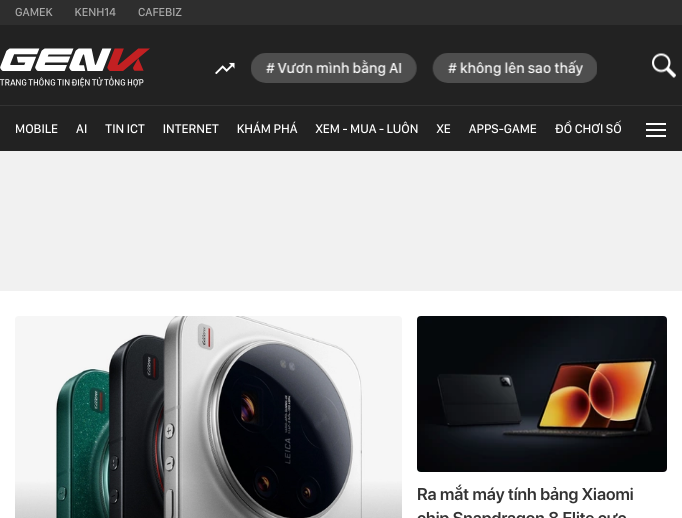

News list items are visible and loaded
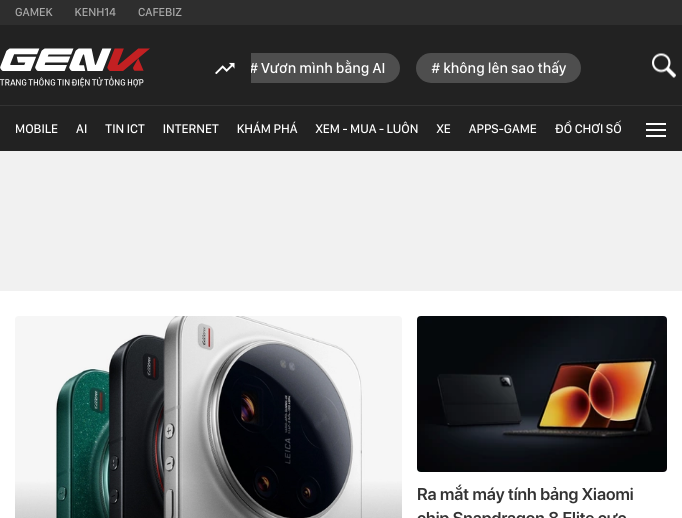

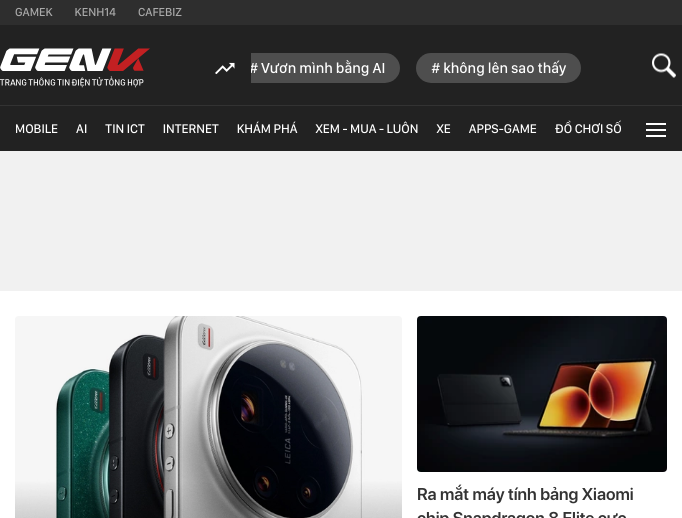